Tests checkbox selection and autocomplete dropdown functionality on a flight booking form, including senior citizen discount checkbox and country selection

Starting URL: https://rahulshettyacademy.com/dropdownsPractise/

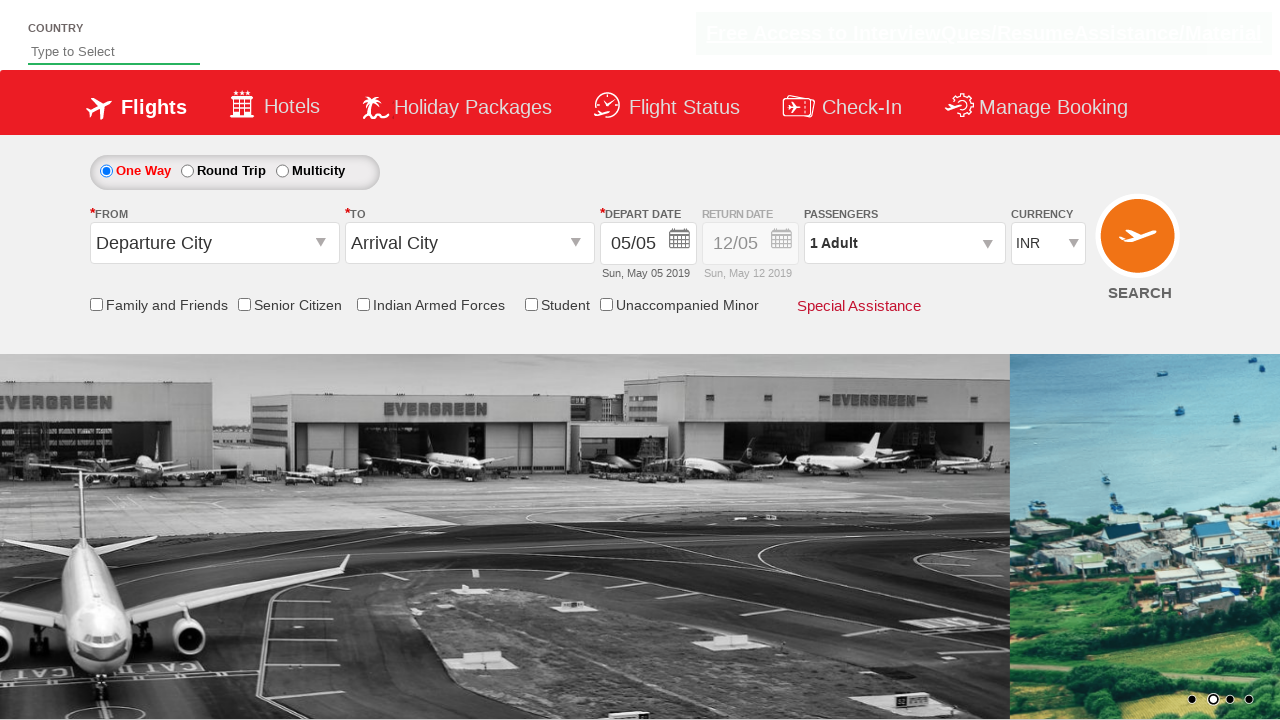

Verified senior citizen discount checkbox is initially unchecked
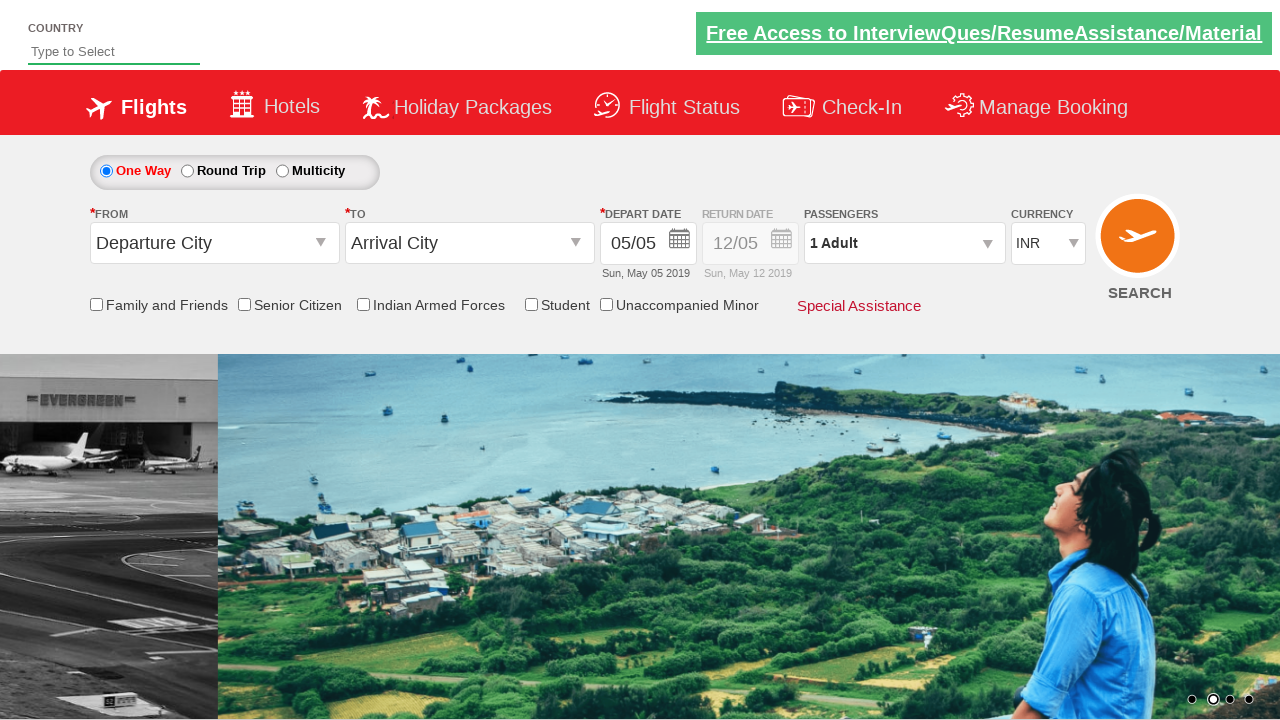

Clicked senior citizen discount checkbox at (244, 304) on input[id='ctl00_mainContent_chk_SeniorCitizenDiscount']
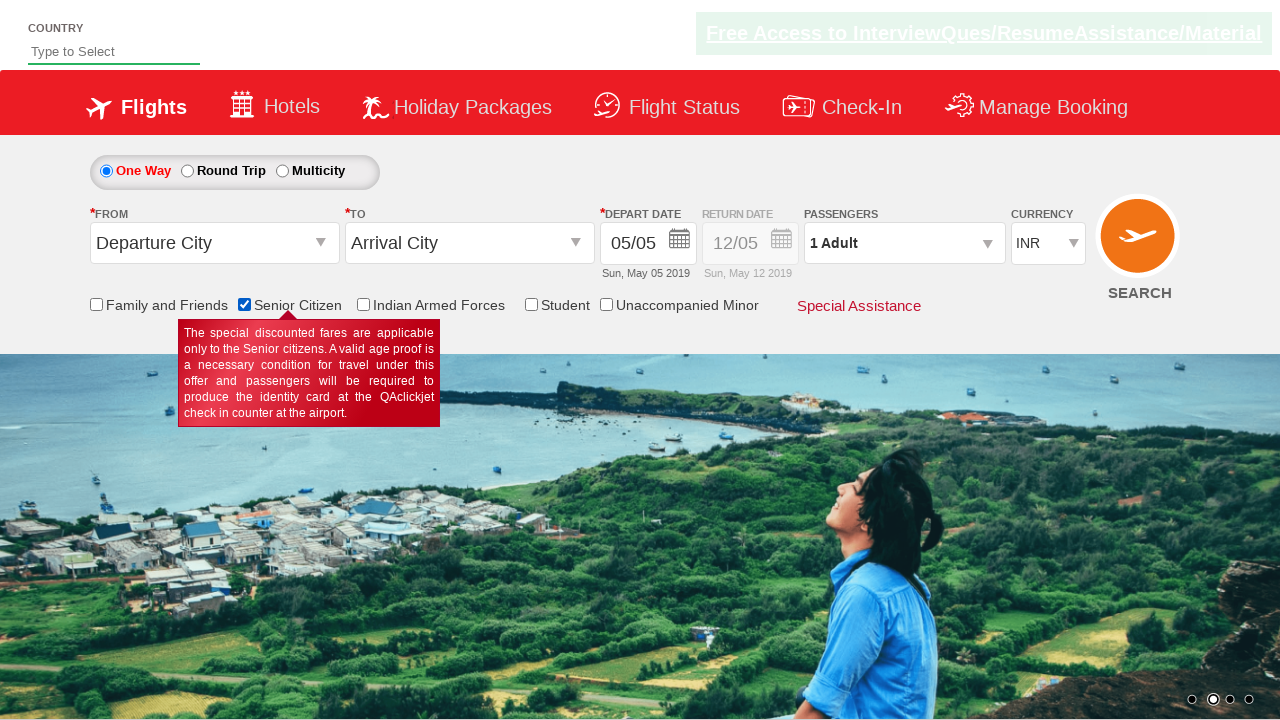

Verified senior citizen discount checkbox is now checked
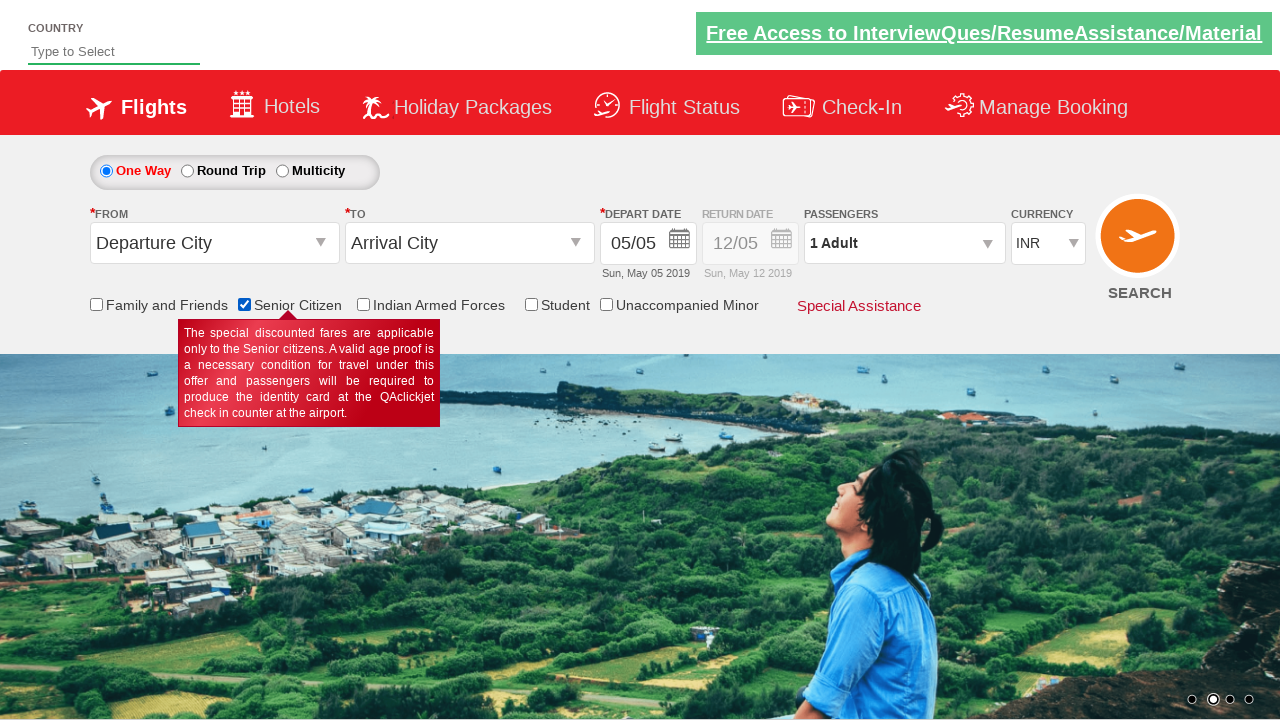

Counted total checkboxes on page: 6
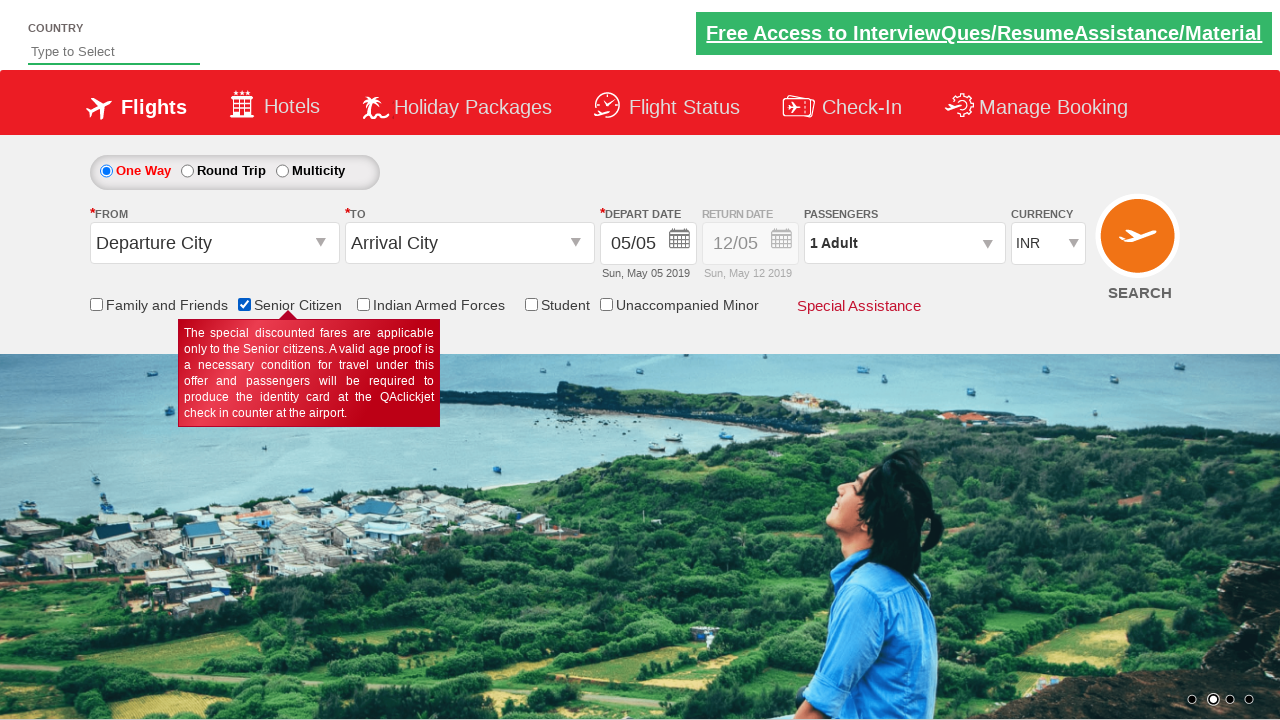

Typed 'ind' in autocomplete field on #autosuggest
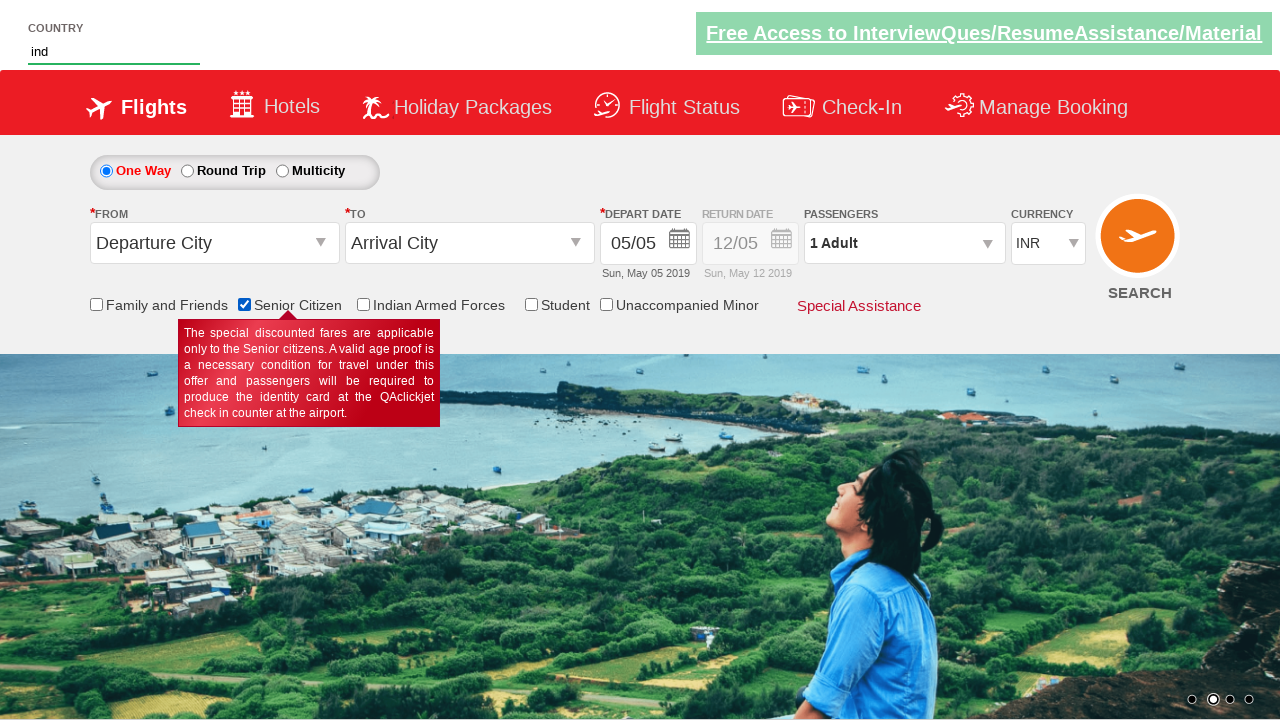

Waited for dropdown options to appear
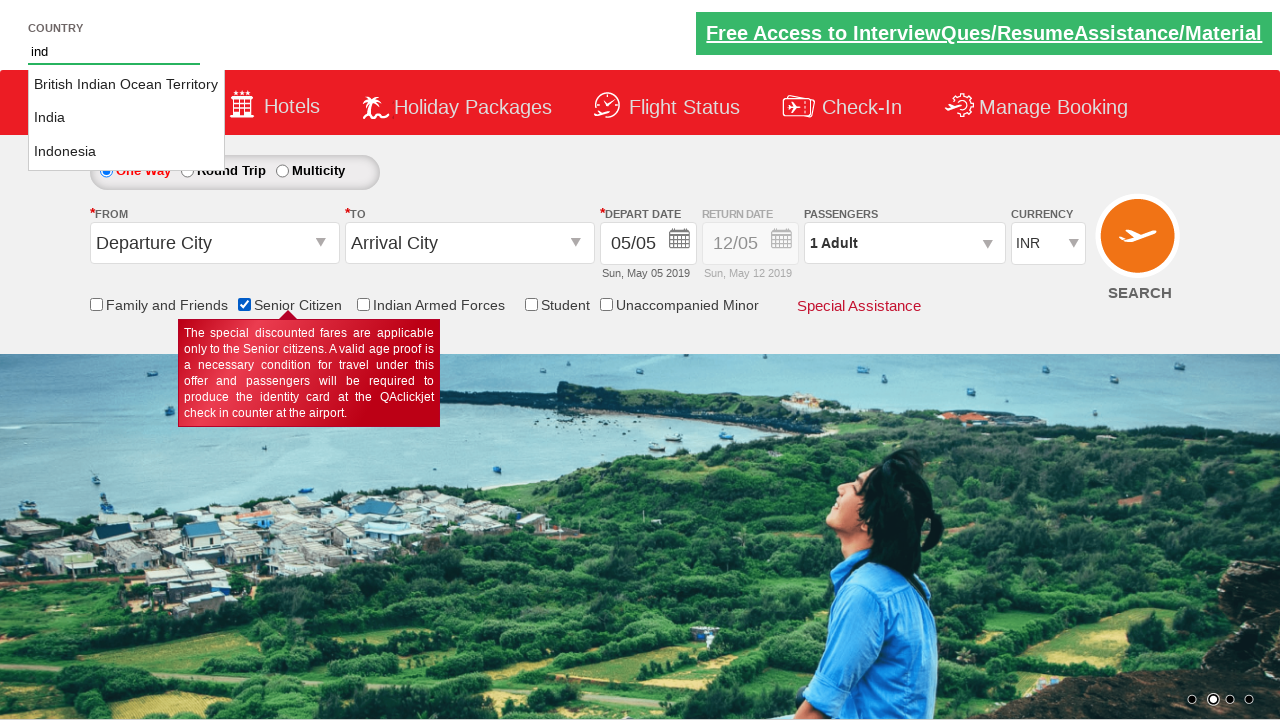

Retrieved 3 dropdown options
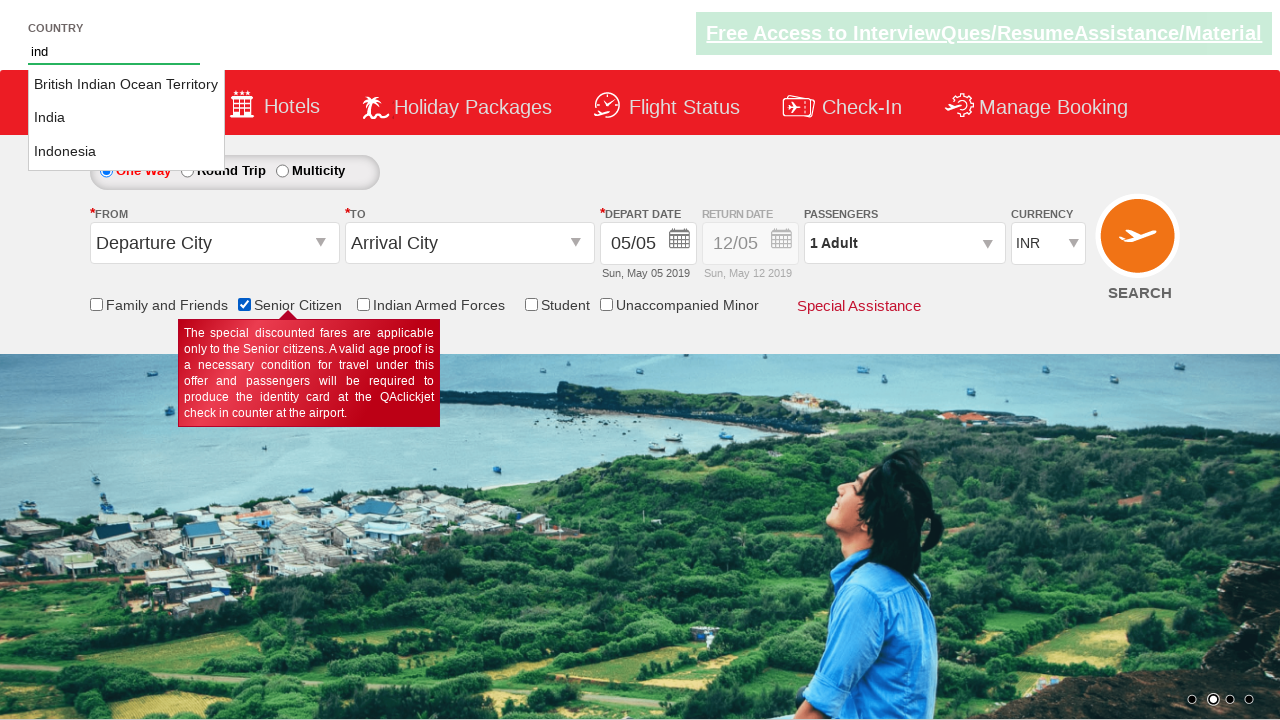

Selected 'India' from autocomplete dropdown at (126, 118) on li[class='ui-menu-item'] a >> nth=1
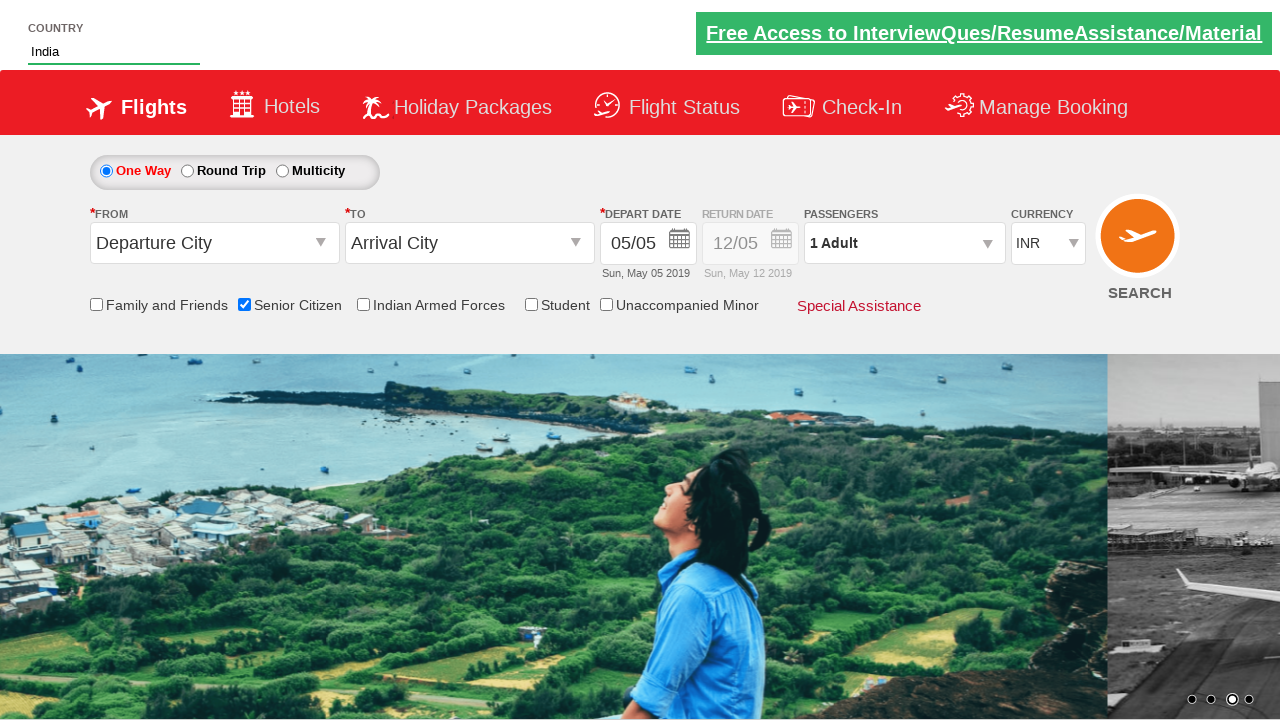

Checked friends and family checkbox status: False
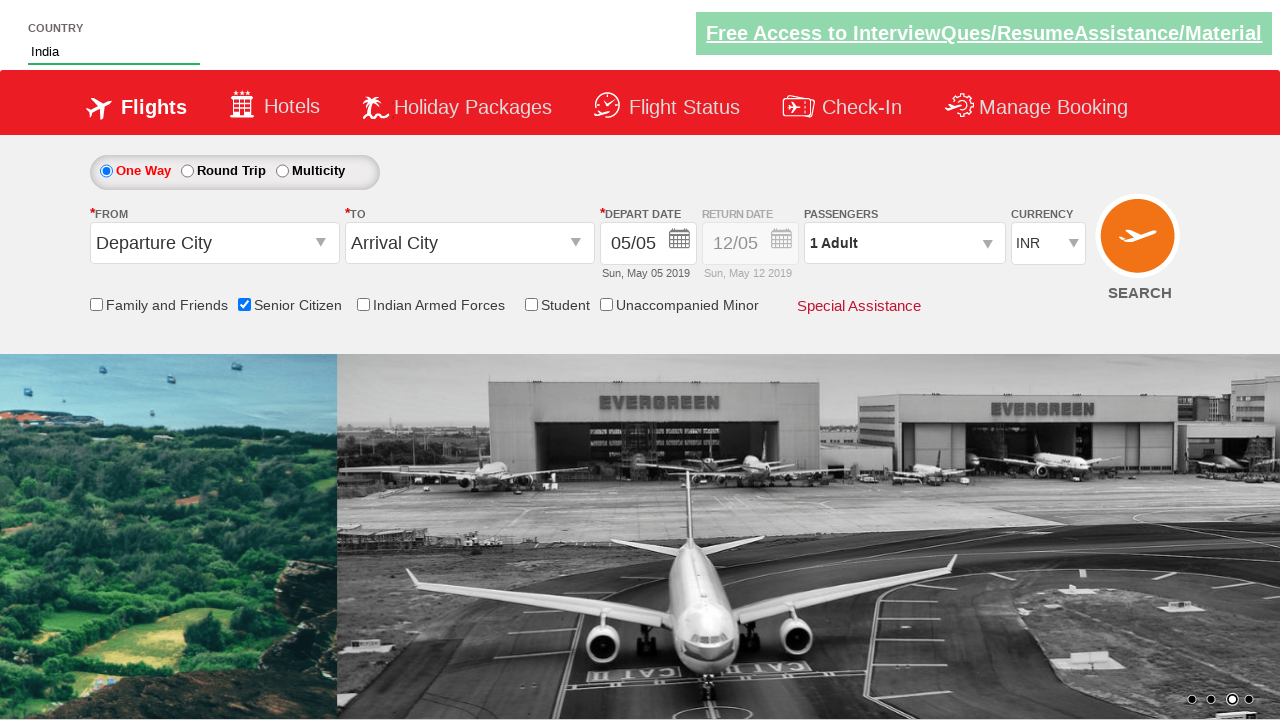

Clicked friends and family checkbox at (96, 304) on input[id*='friendsandfamily']
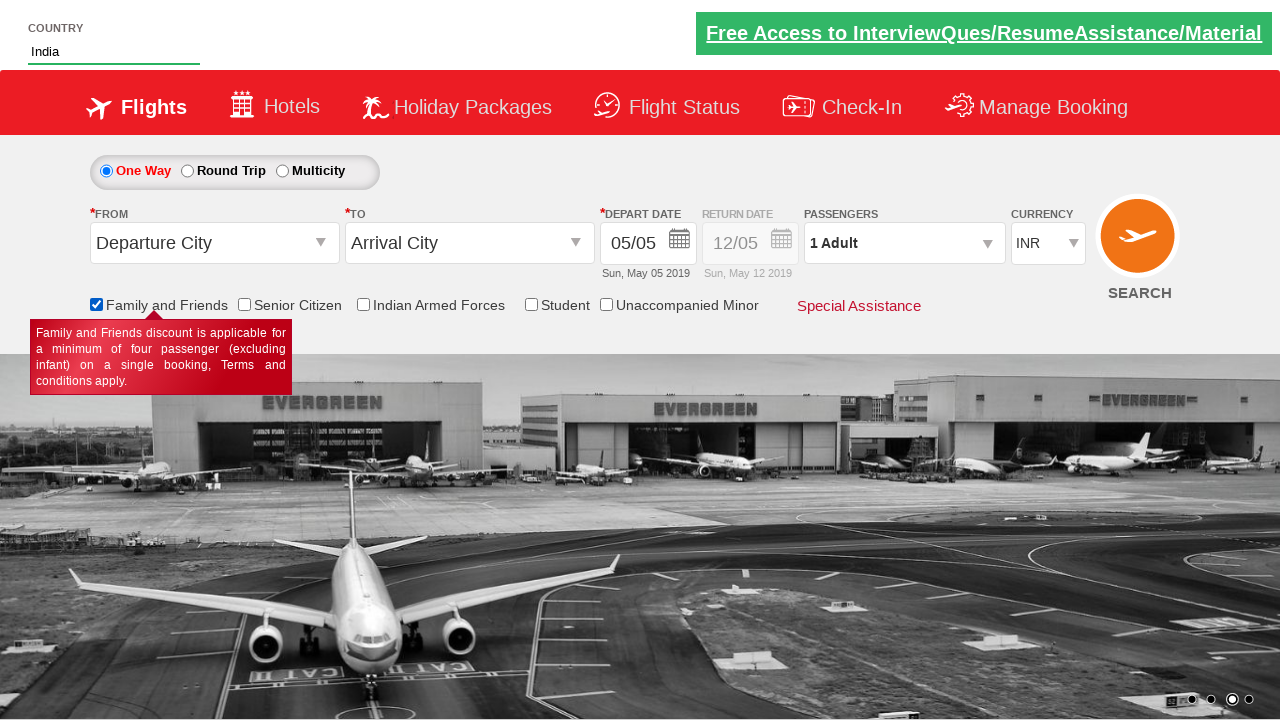

Verified friends and family checkbox is now checked: True
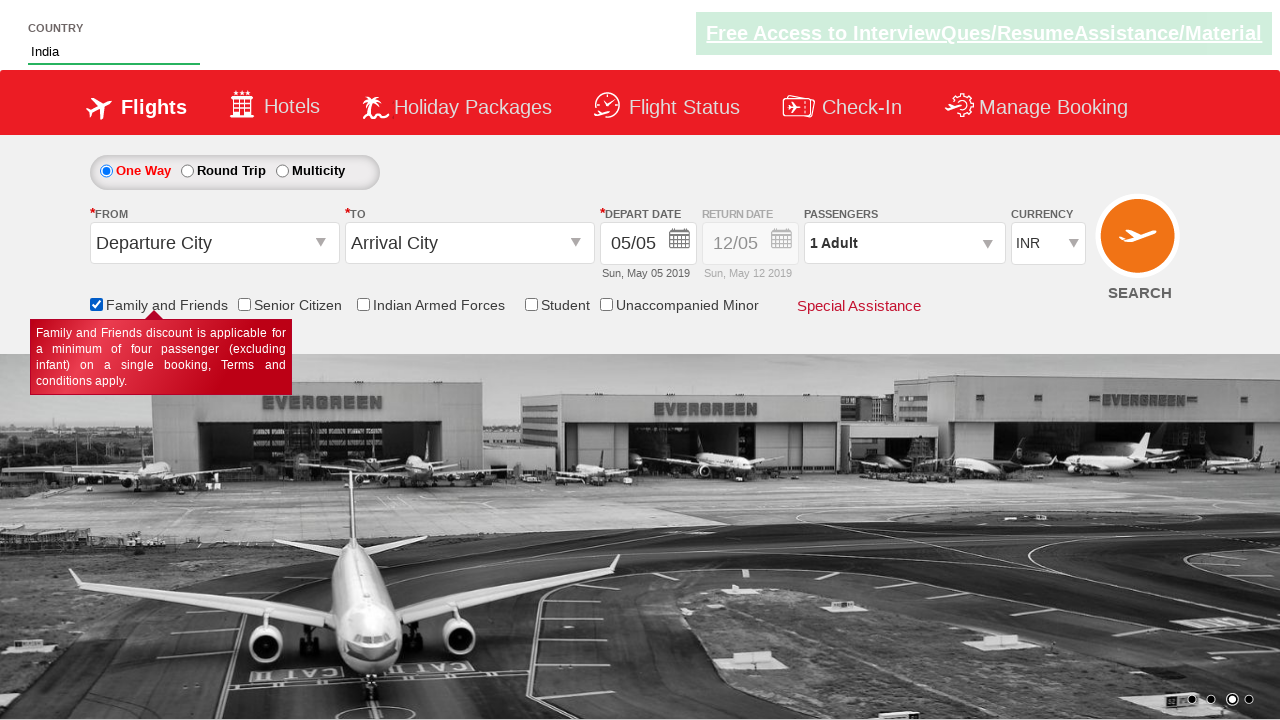

Counted total checkboxes again: 6
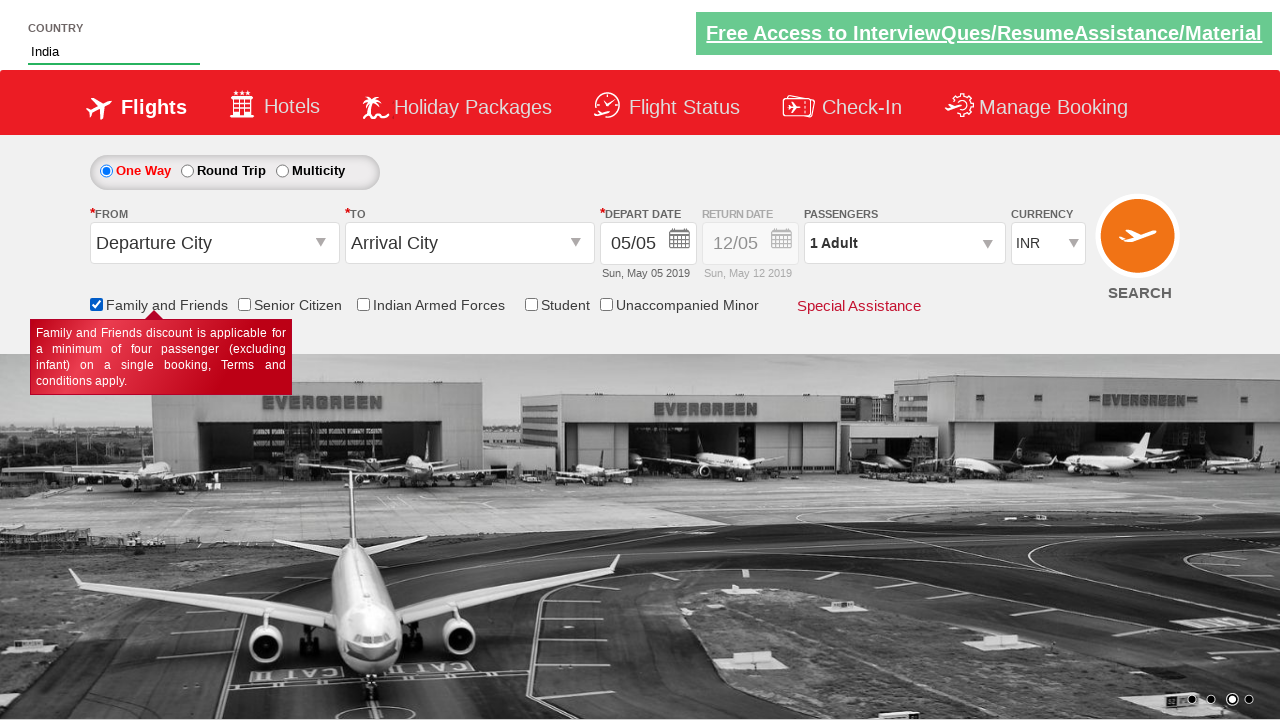

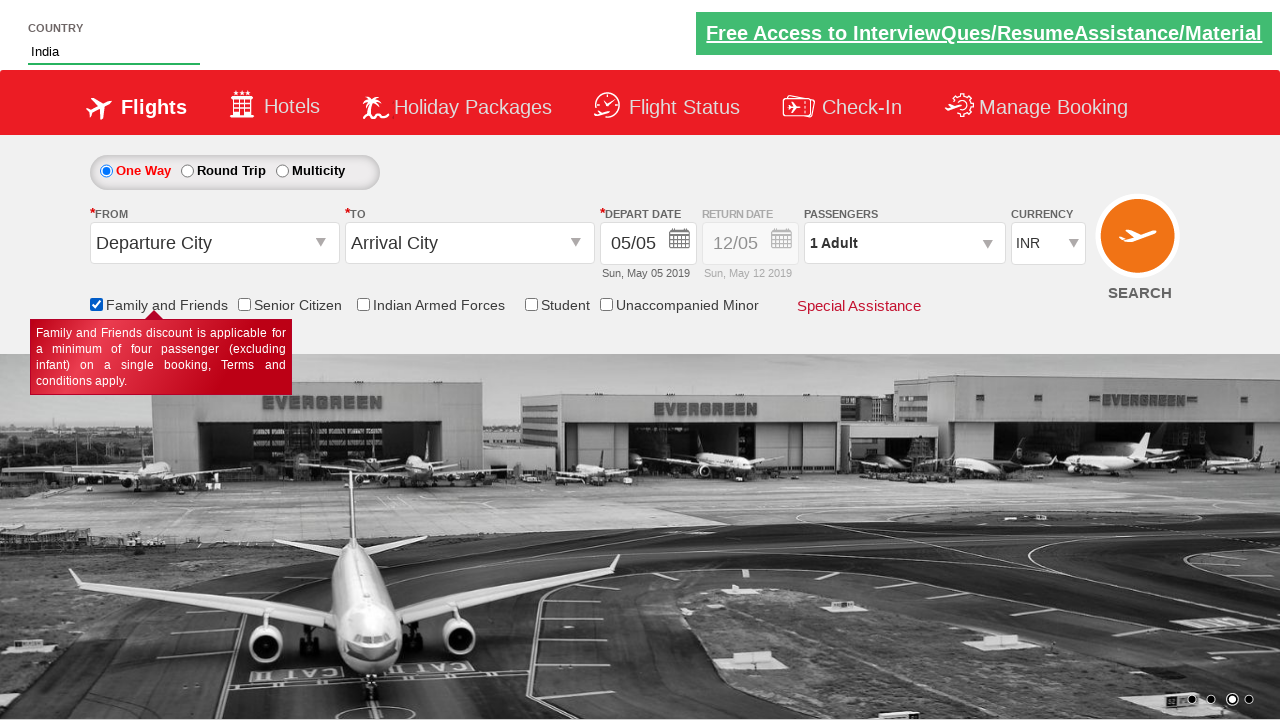